Tests a simple form by filling in first name, last name, city, and country fields, then submitting the form.

Starting URL: http://suninjuly.github.io/simple_form_find_task.html

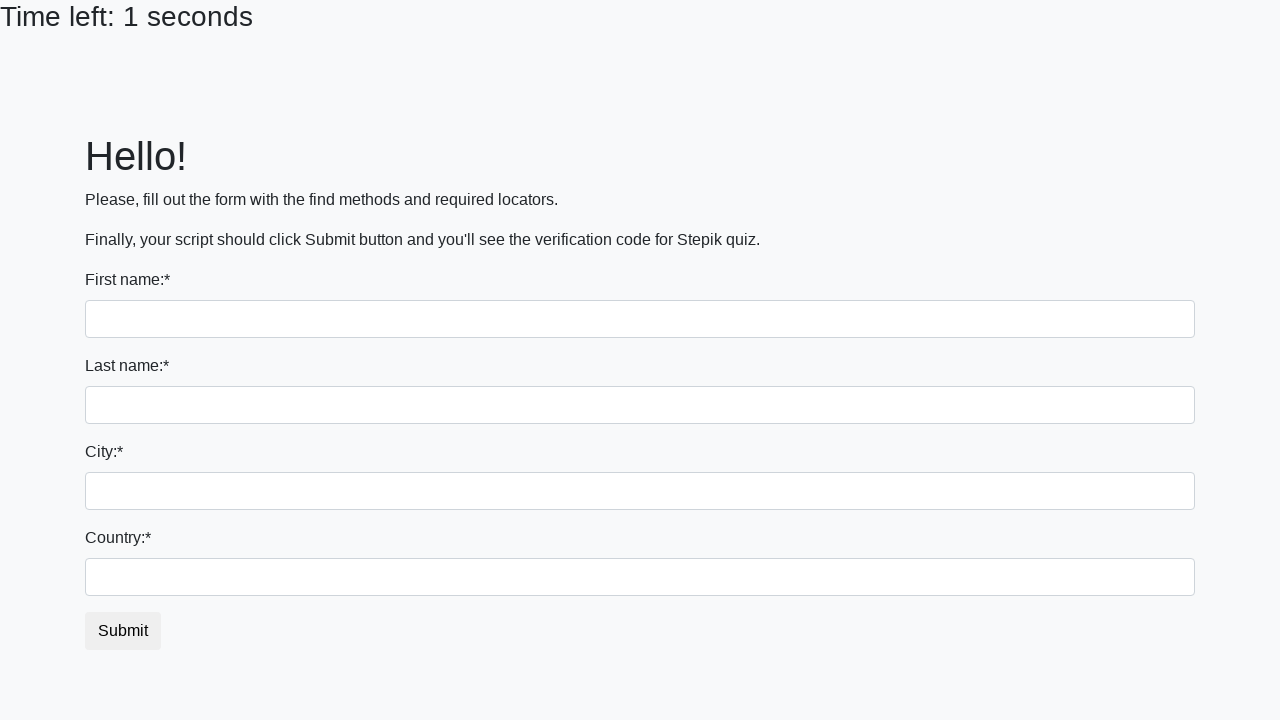

Filled first name field with 'Marina' on input[name='first_name']
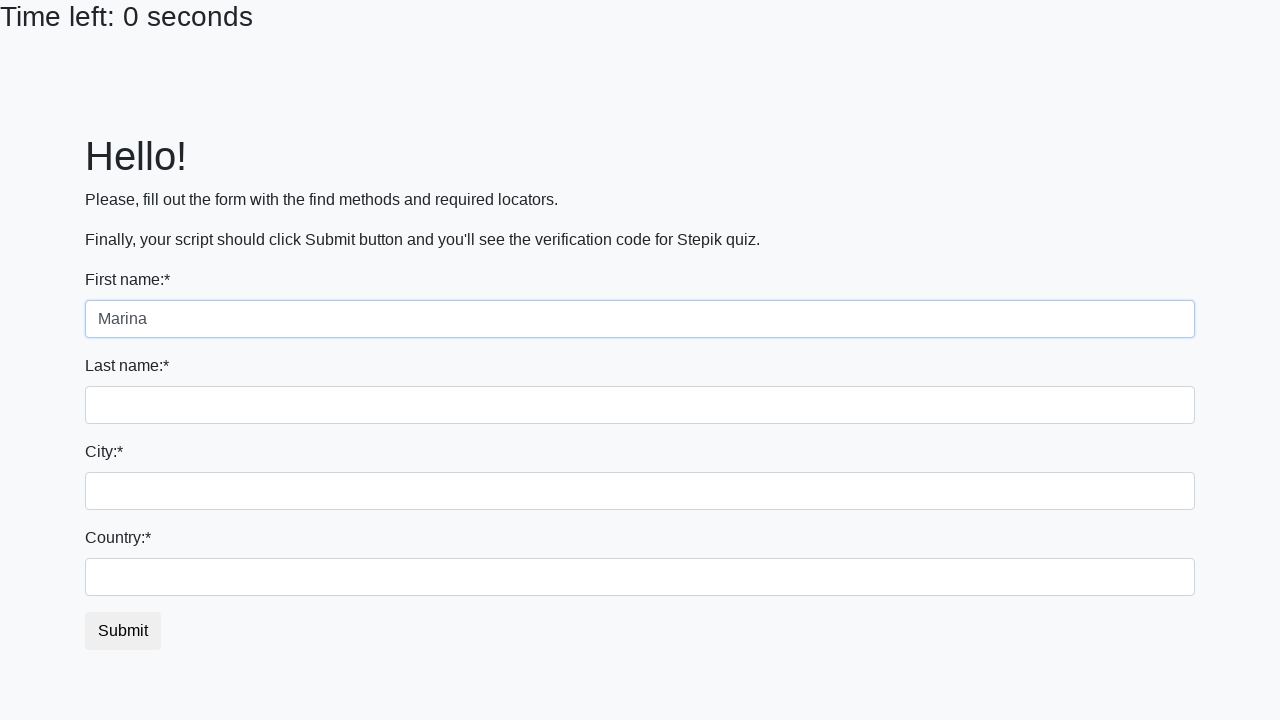

Filled last name field with 'Karavaeva' on input[name='last_name']
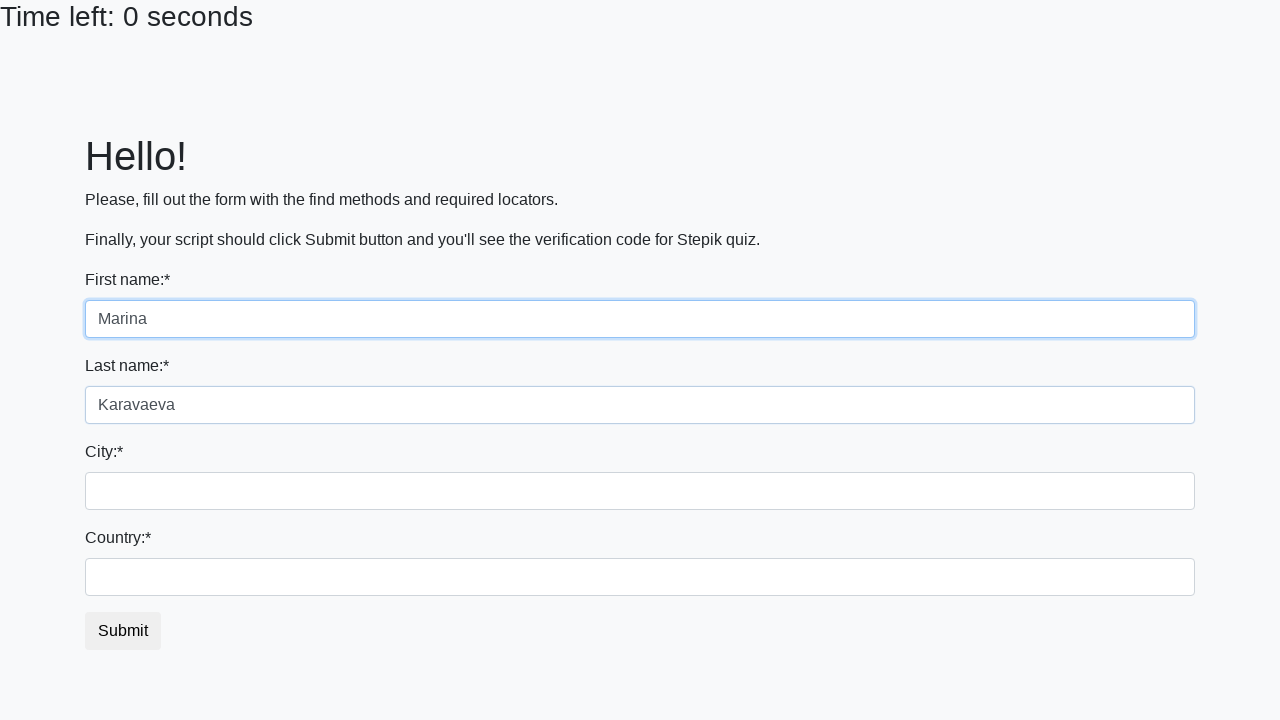

Filled city field with 'Gomel' on .city
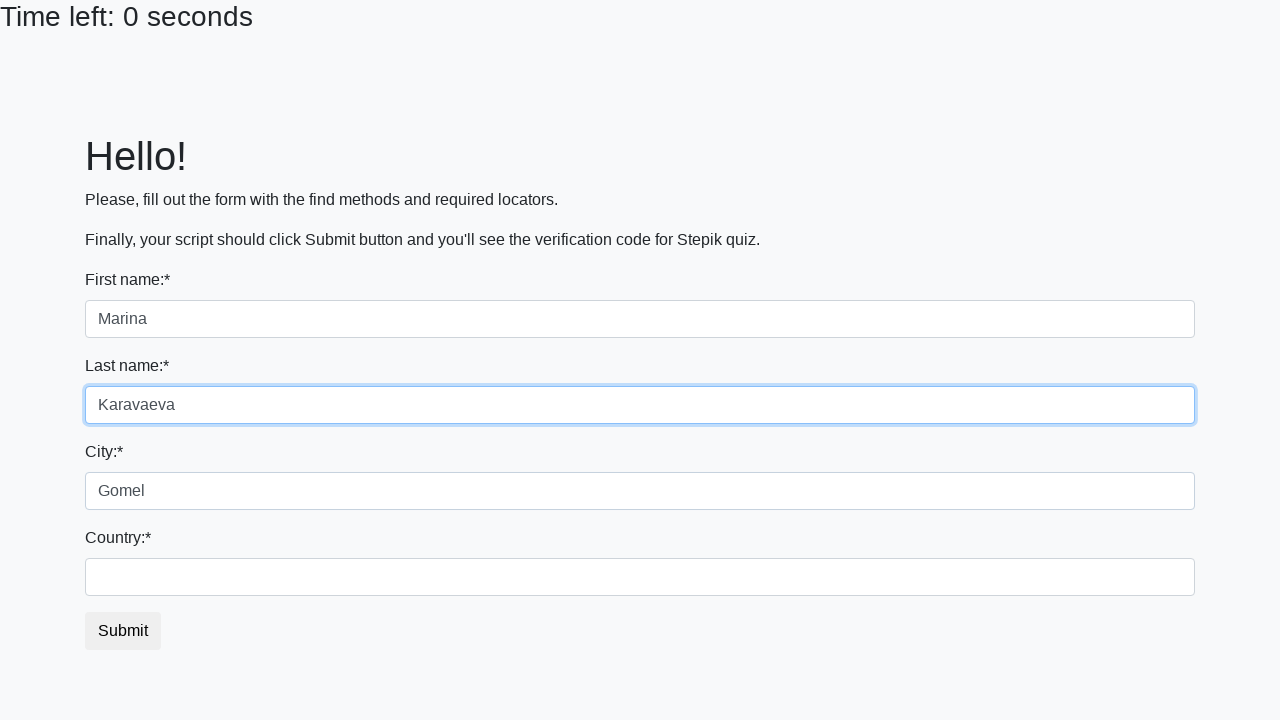

Filled country field with 'Belarus' on #country
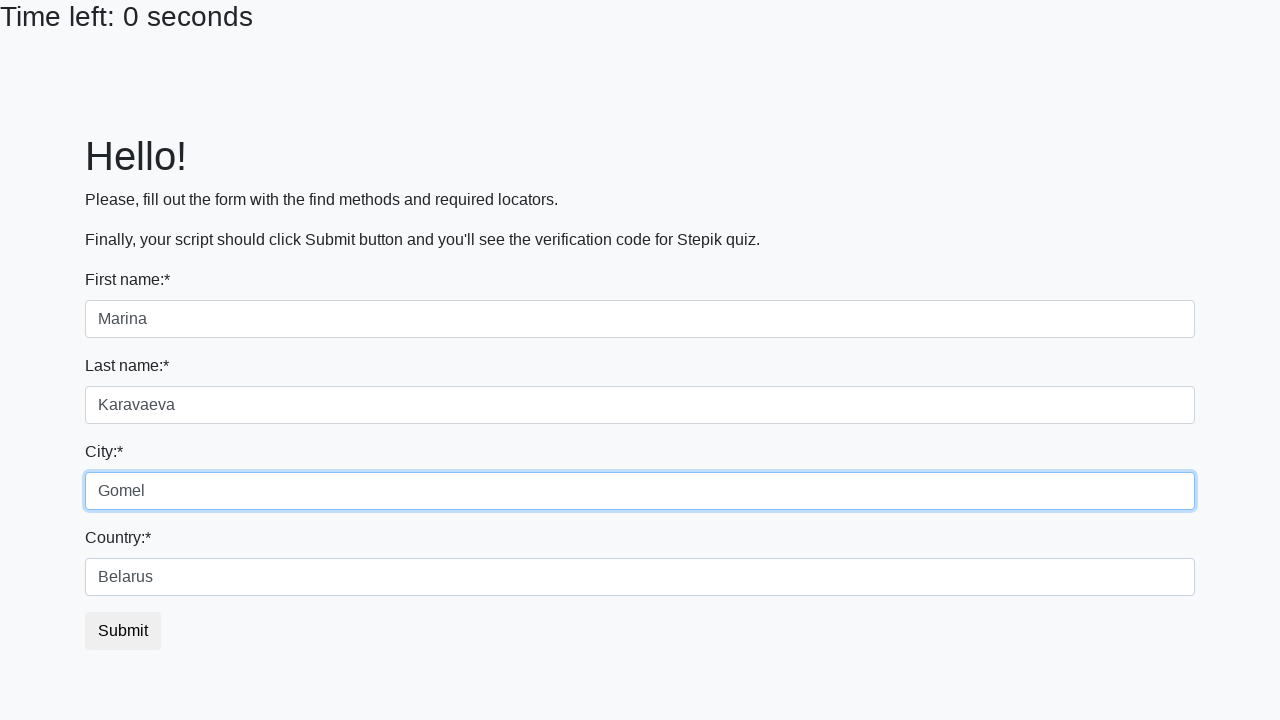

Clicked submit button to submit the form at (123, 631) on #submit_button
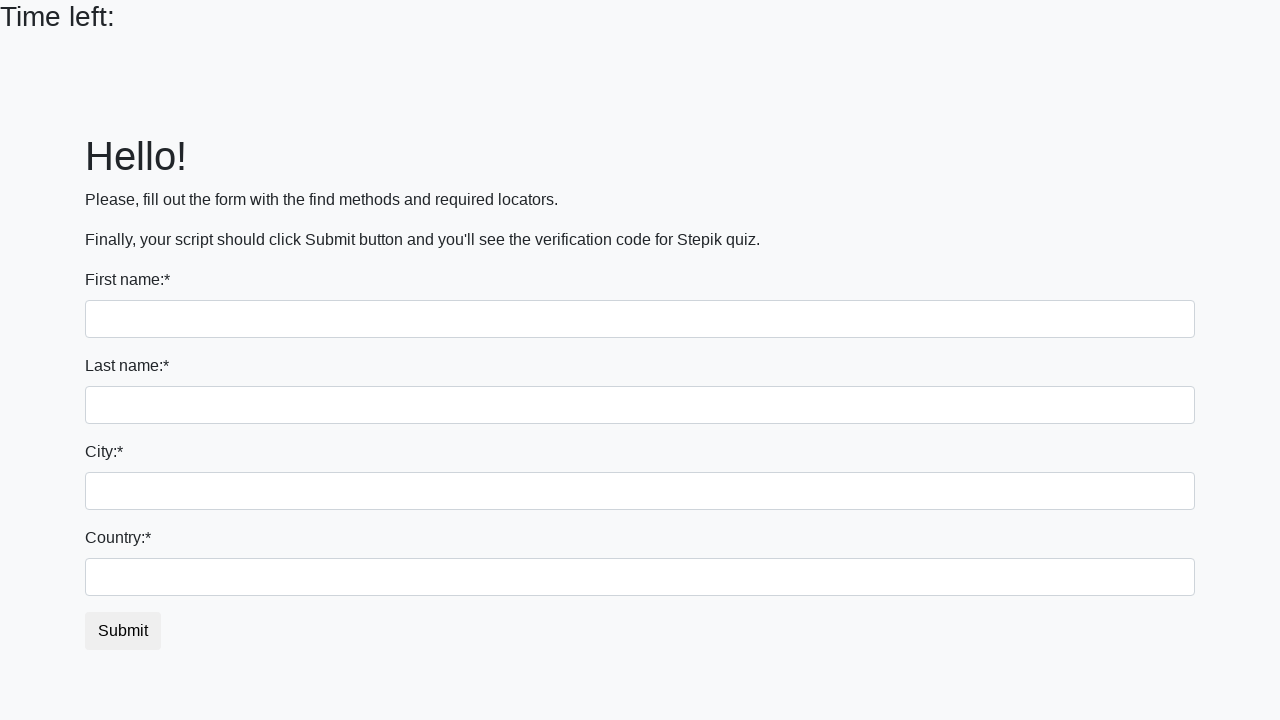

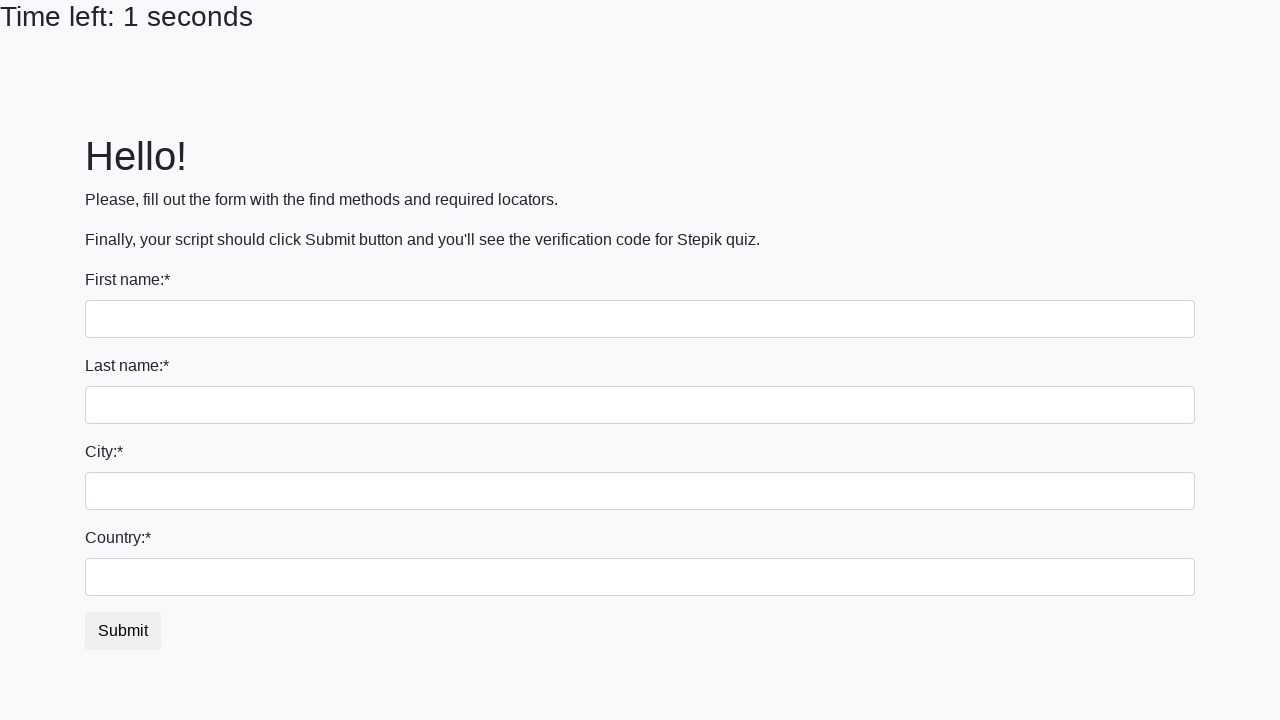